Clicks the JS Confirm button, dismisses the confirm dialog by clicking Cancel, and verifies the result message

Starting URL: https://the-internet.herokuapp.com/javascript_alerts

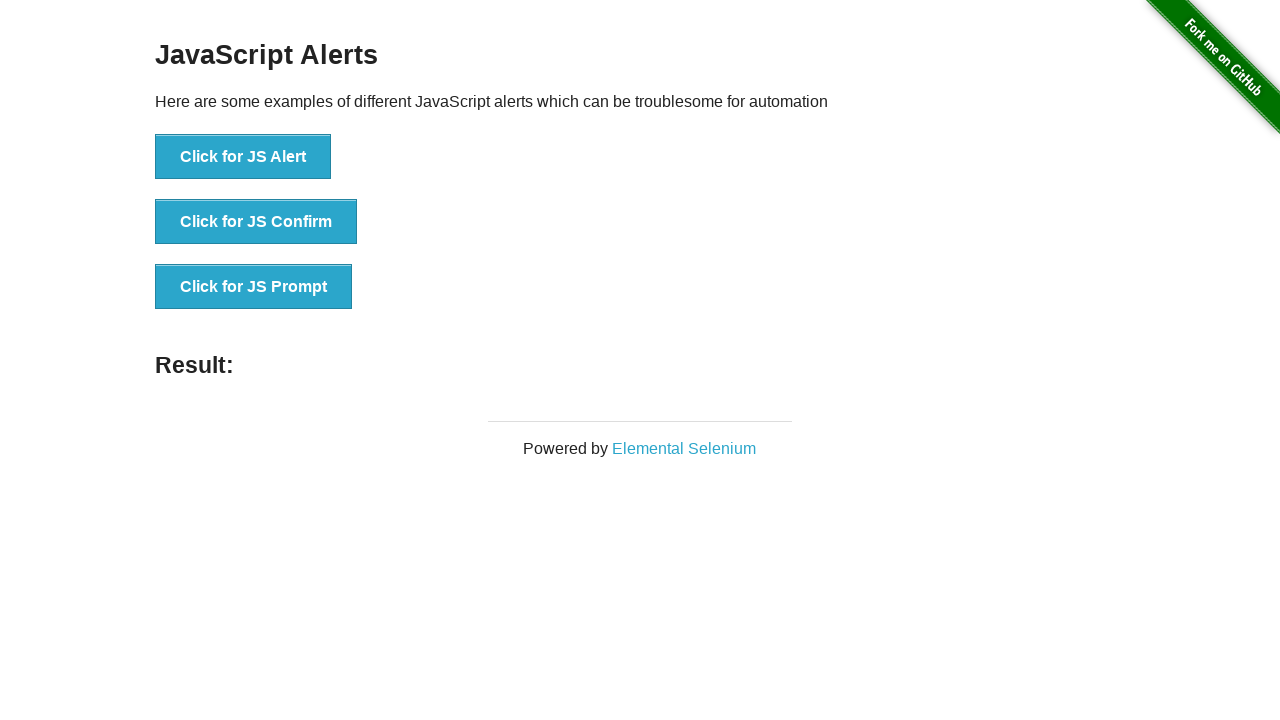

Set up dialog handler to dismiss the confirm dialog by clicking Cancel
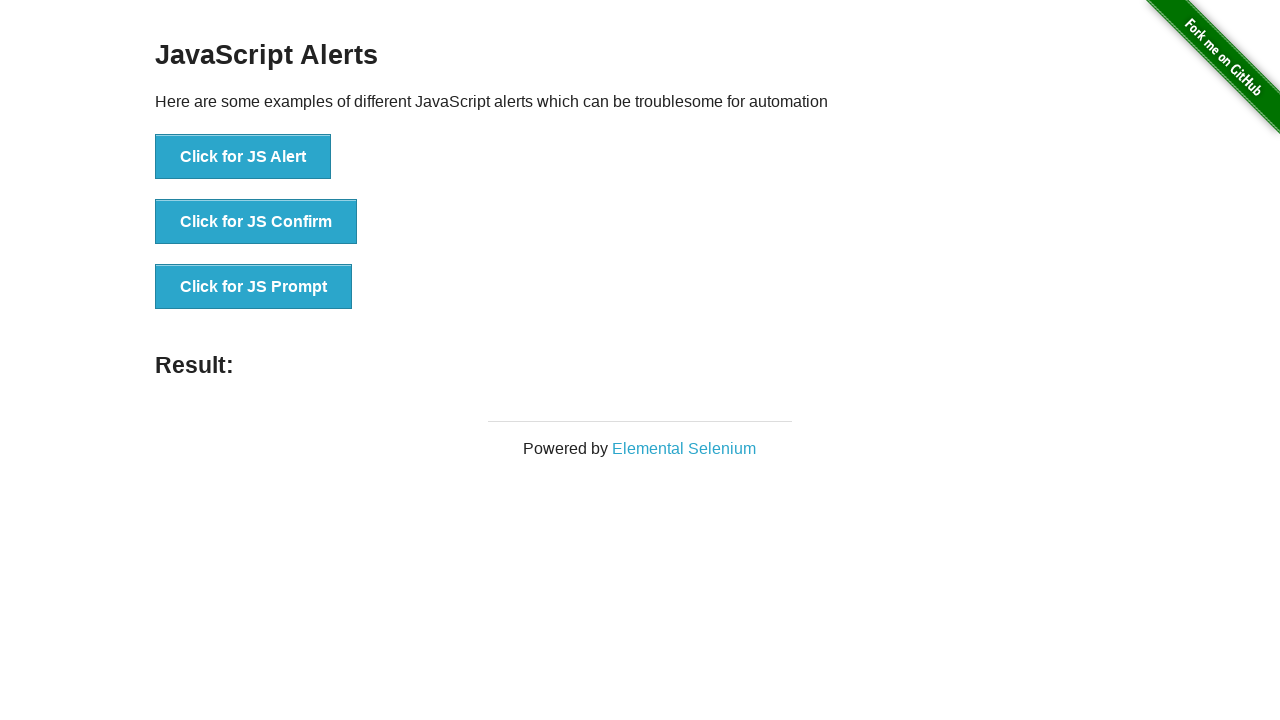

Clicked the JS Confirm button at (256, 222) on button[onclick='jsConfirm()']
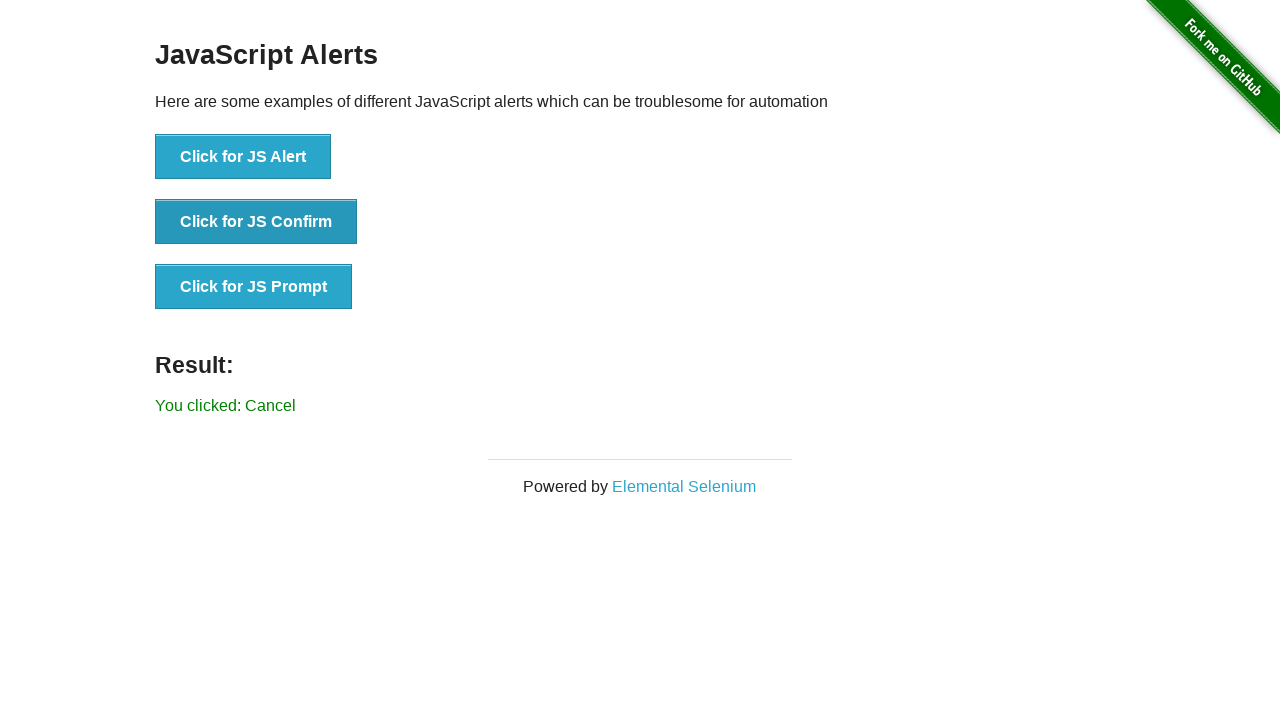

Result message updated after dismissing confirm dialog
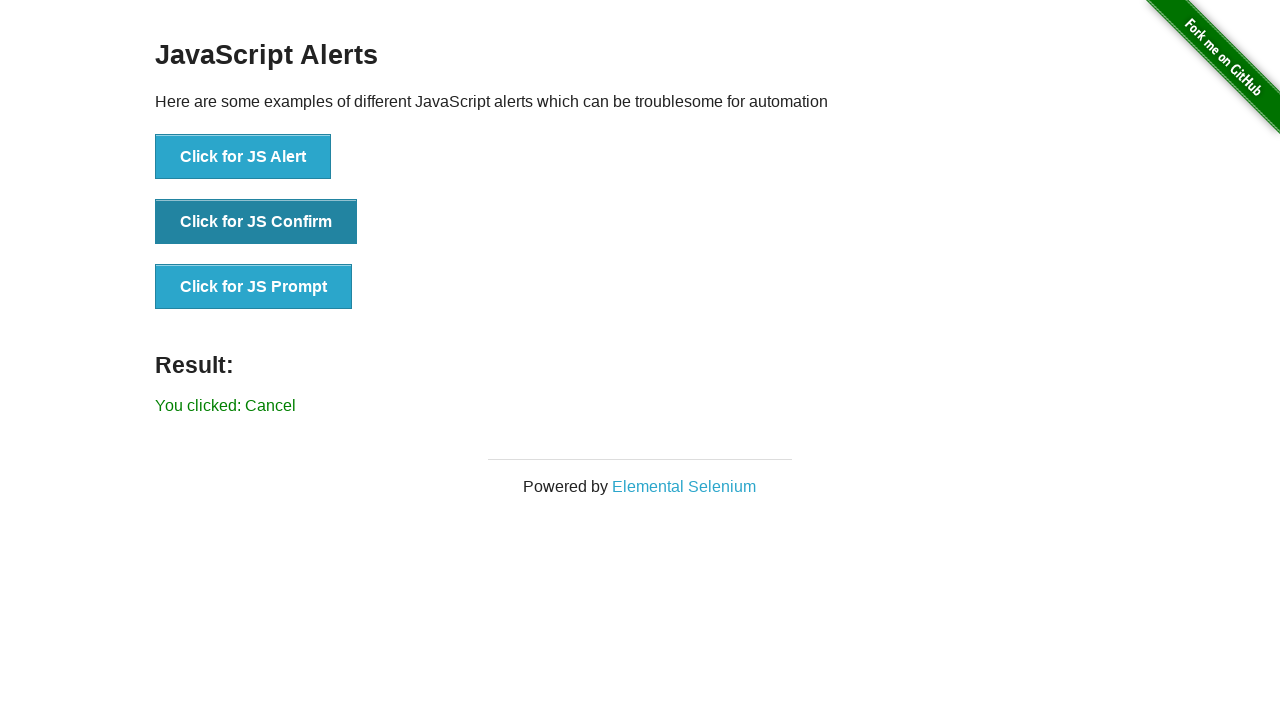

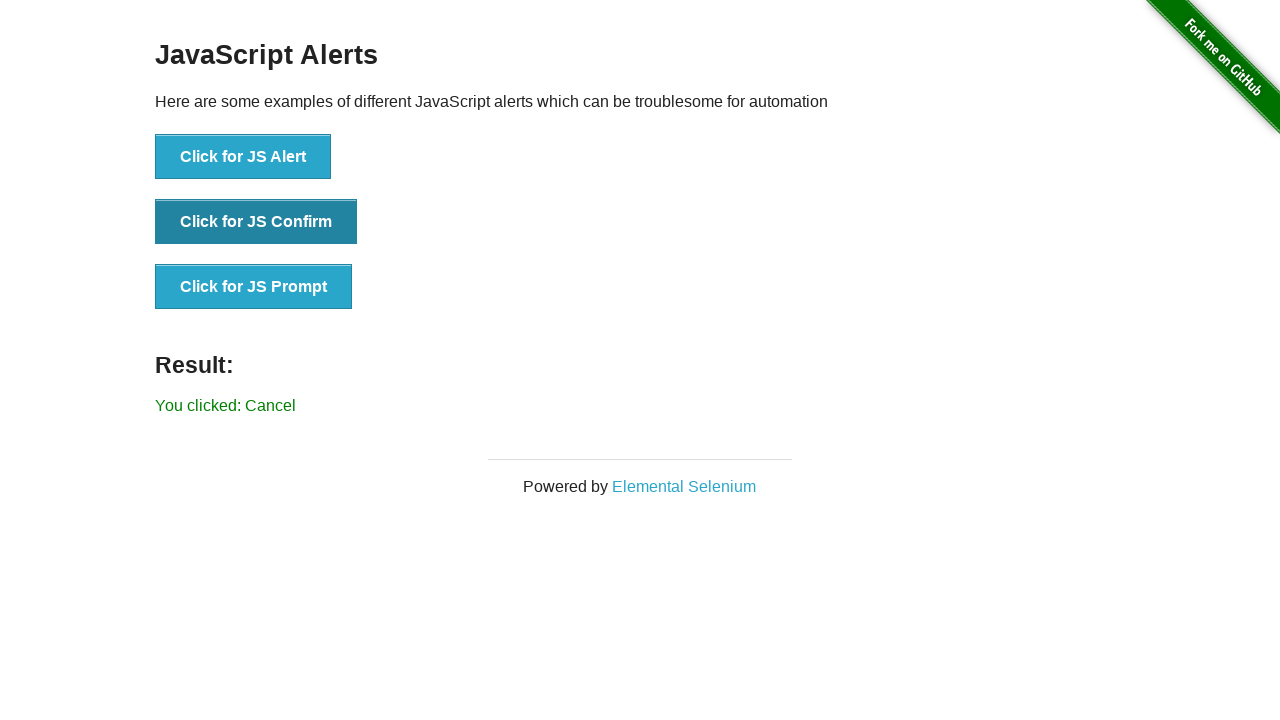